Tests finding a link by calculated text, clicking it, then filling out a multi-field personal information form with first name, last name, city, and country, and submitting it.

Starting URL: http://suninjuly.github.io/find_link_text

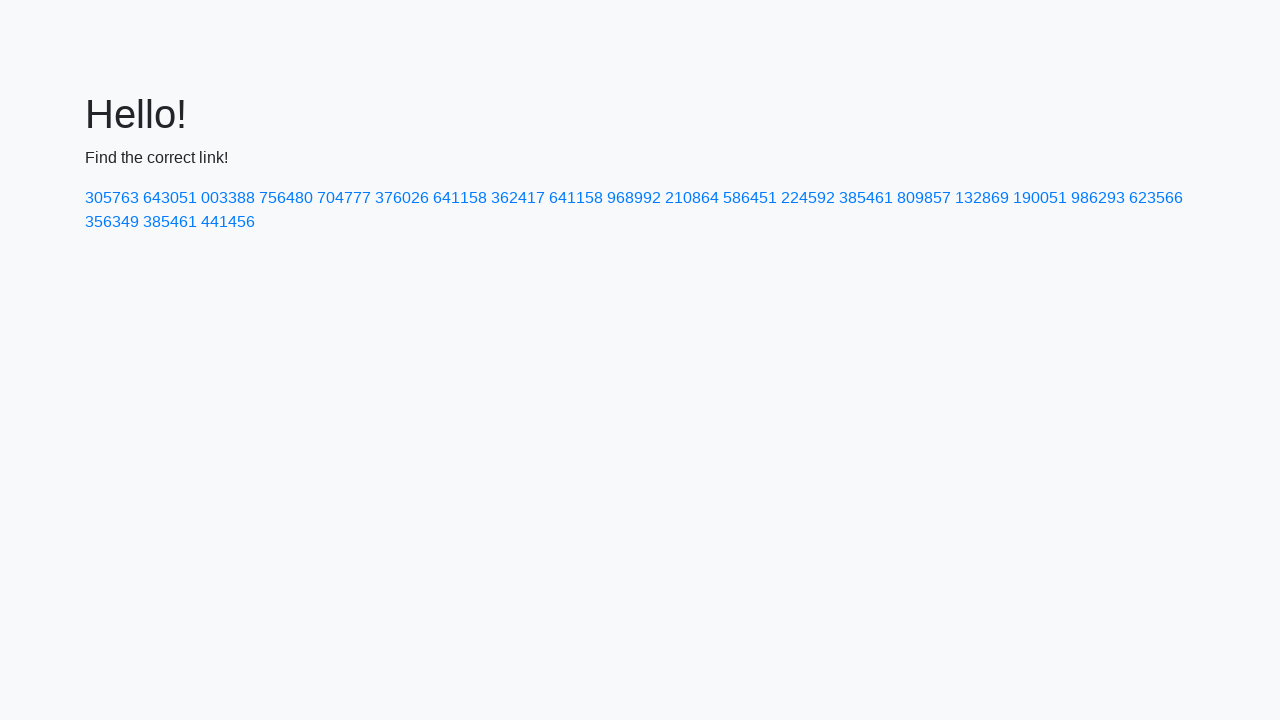

Clicked link with calculated text '224592' at (808, 198) on text=224592
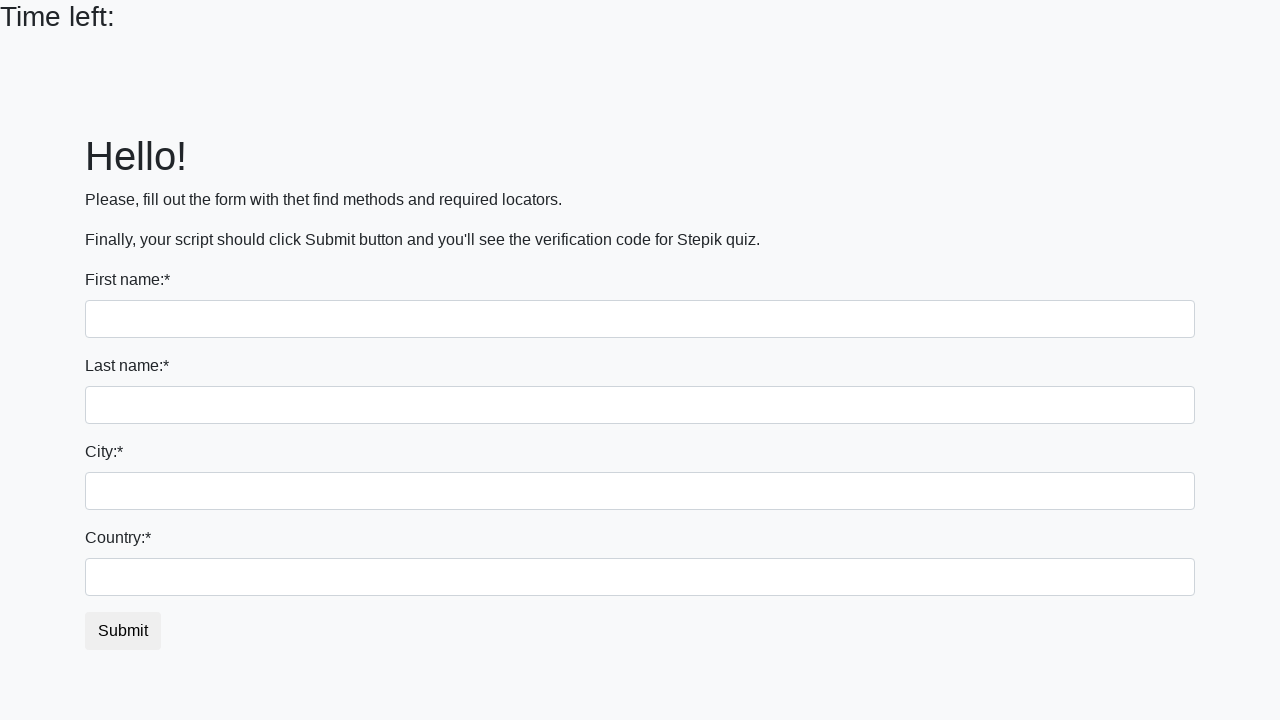

Filled first name field with 'Ivan' on input
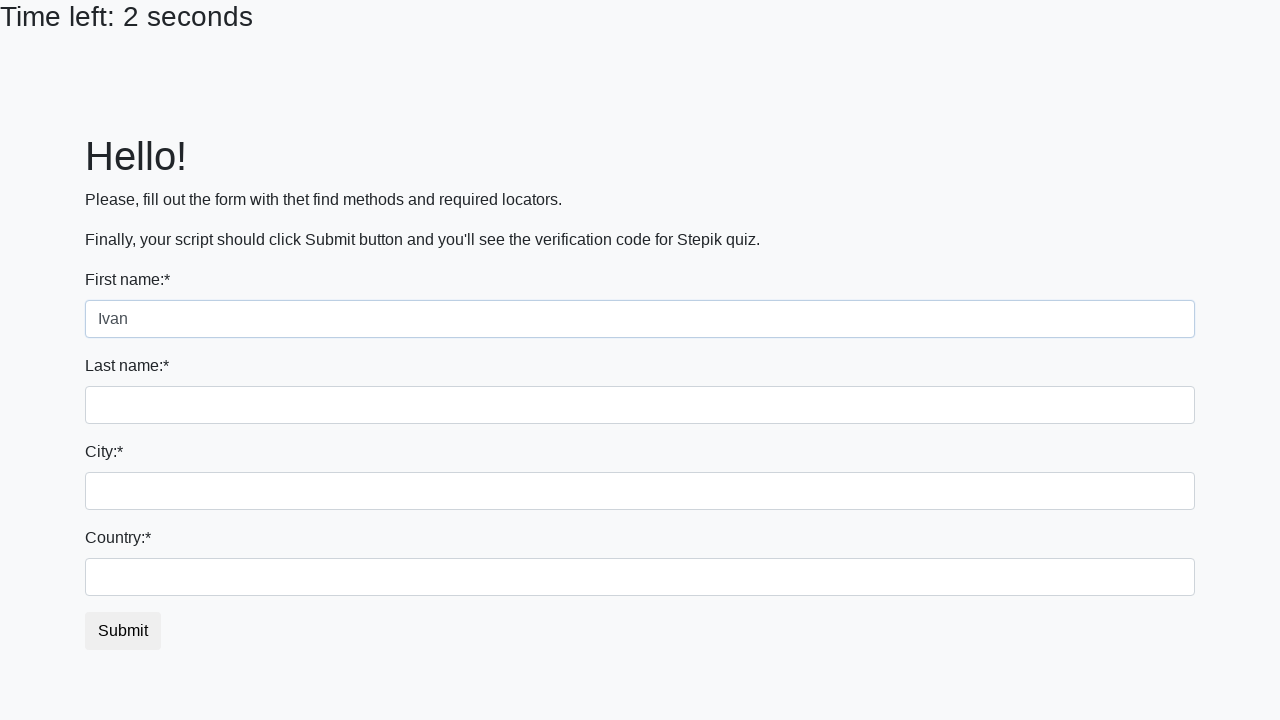

Filled last name field with 'Petrov' on input[name='last_name']
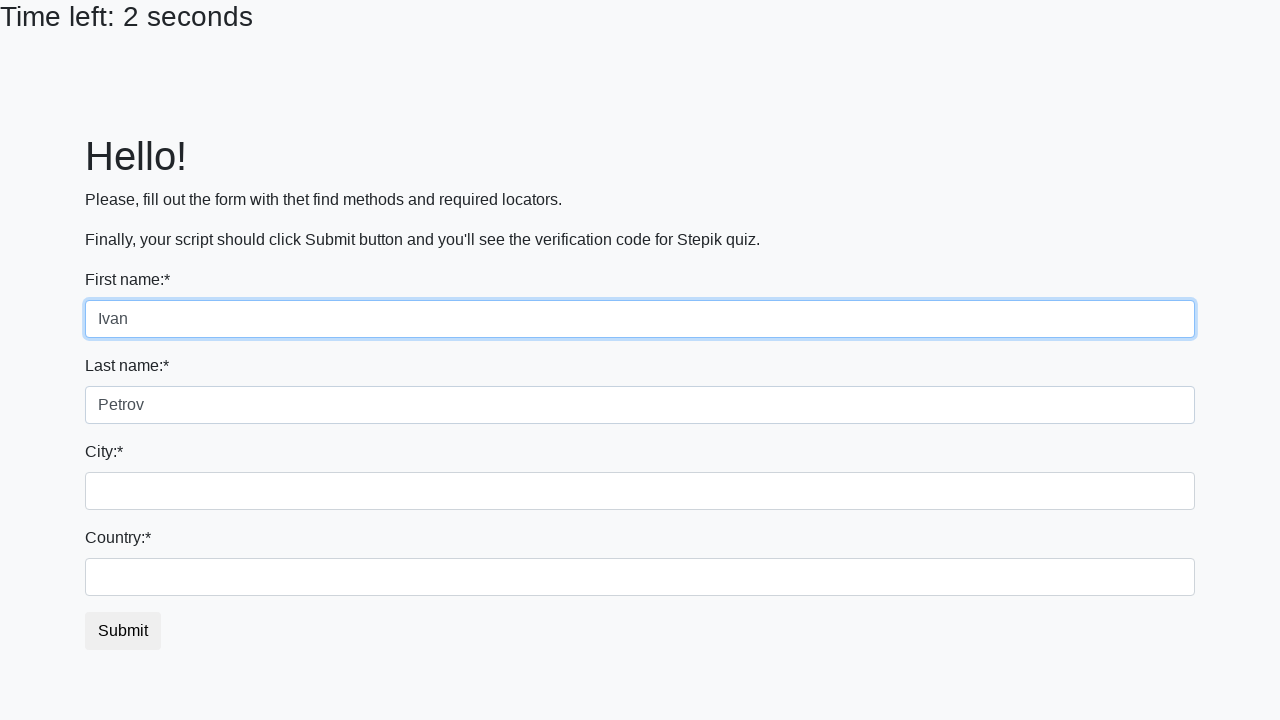

Filled city field with 'Smolensk' on .city
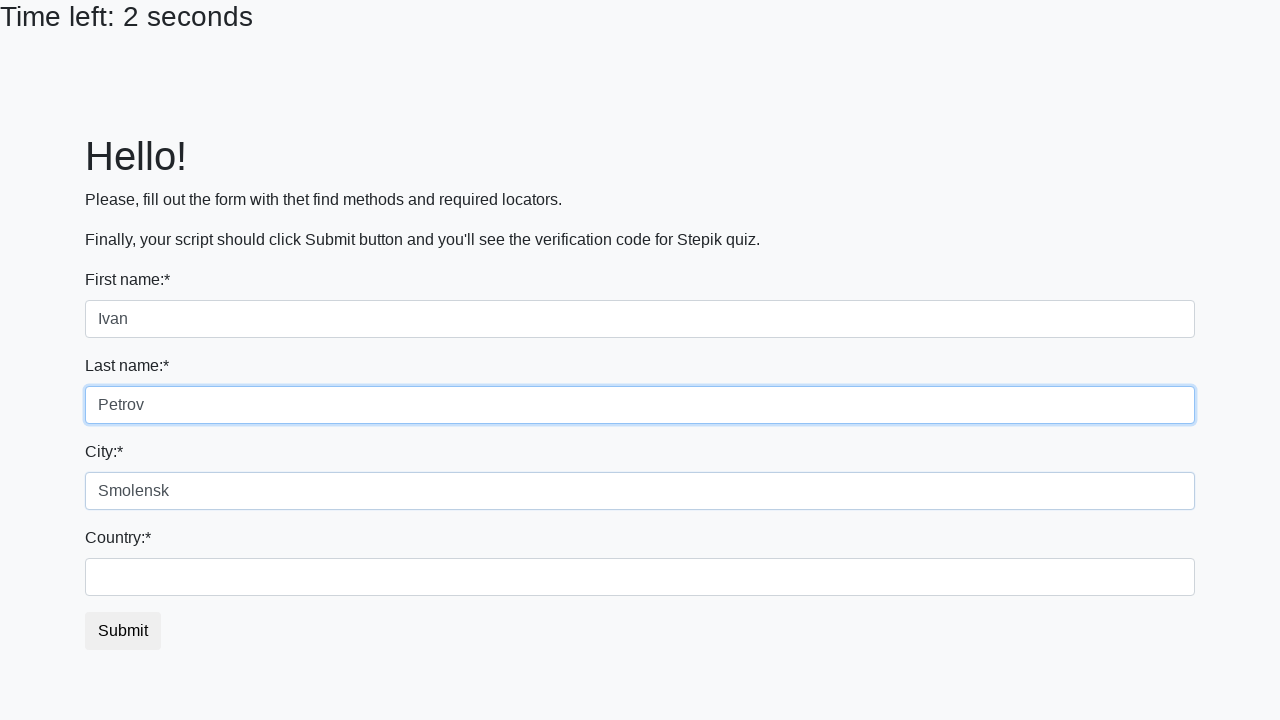

Filled country field with 'Russia' on #country
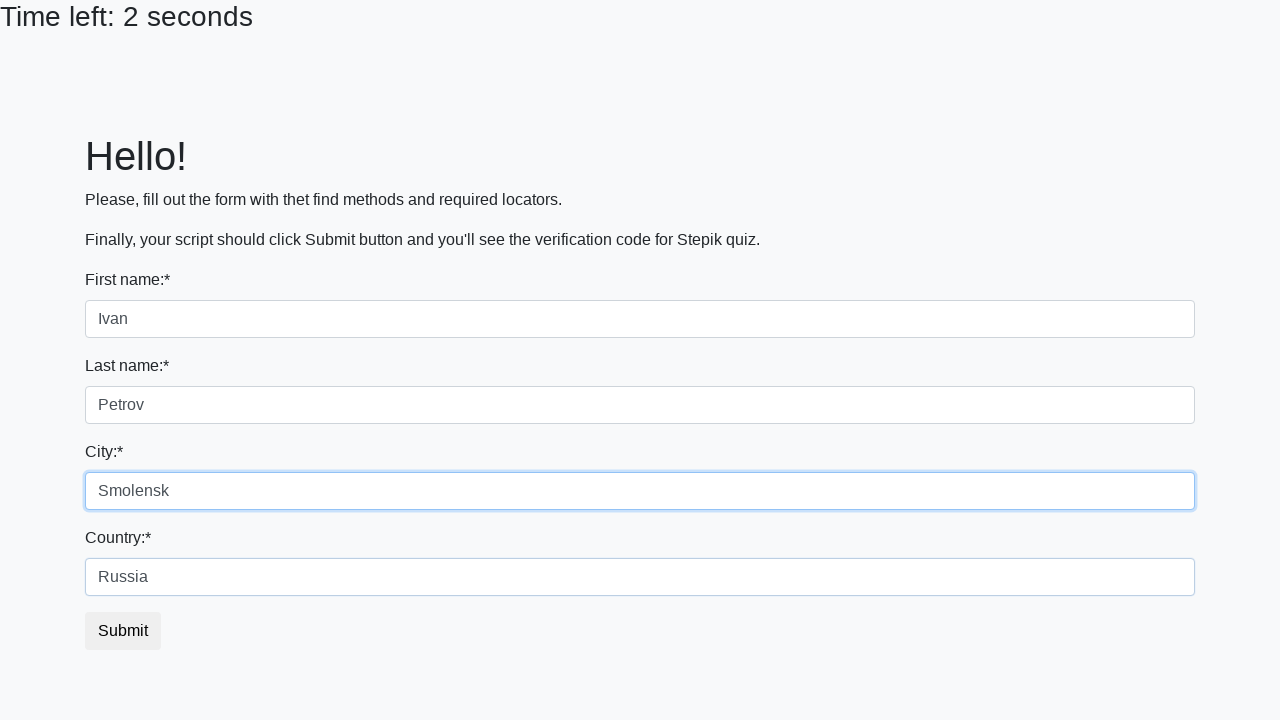

Clicked submit button to submit personal information form at (123, 631) on button.btn
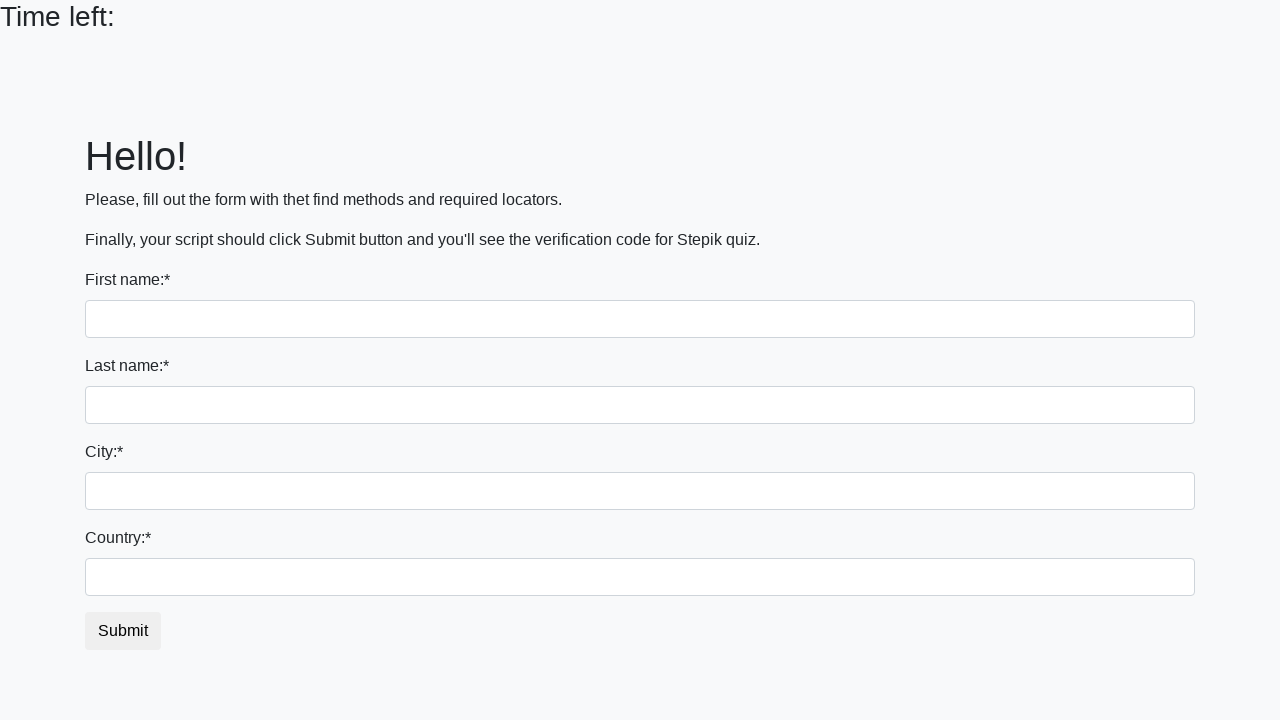

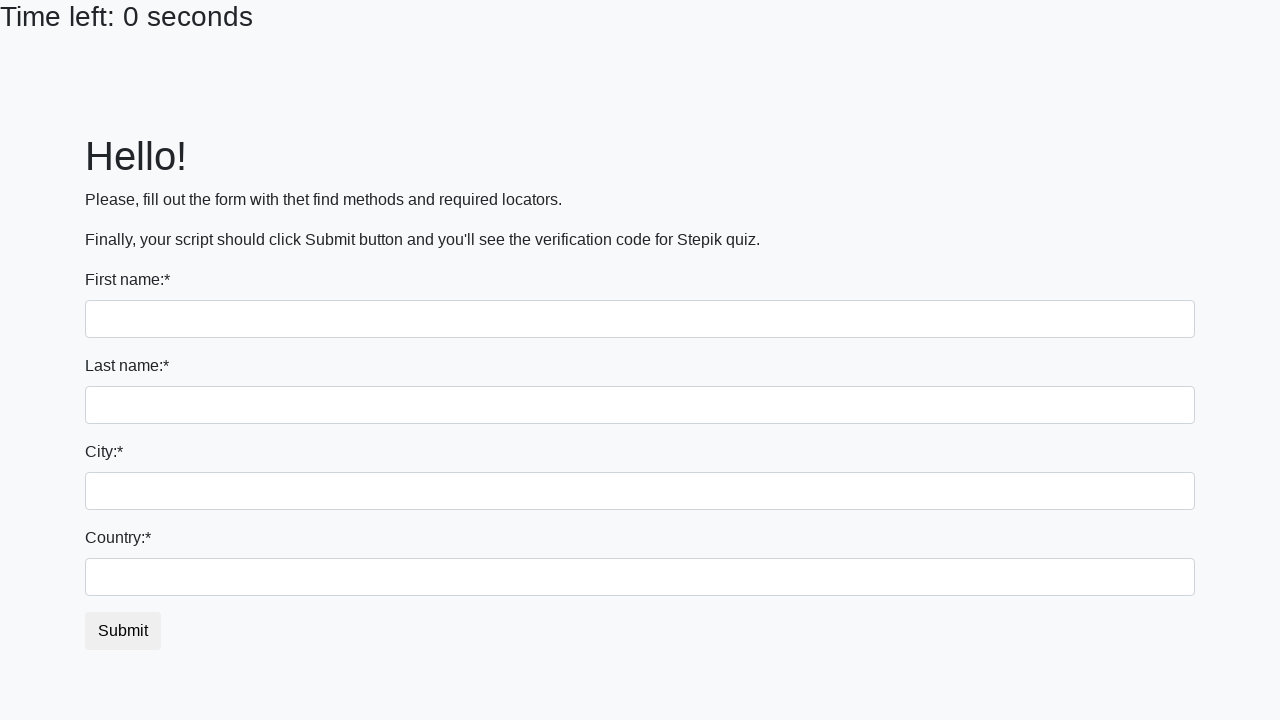